Tests window handling by clicking a link that opens a new tab, switching to that tab, and verifying the new window's title is "New Window"

Starting URL: https://the-internet.herokuapp.com/windows

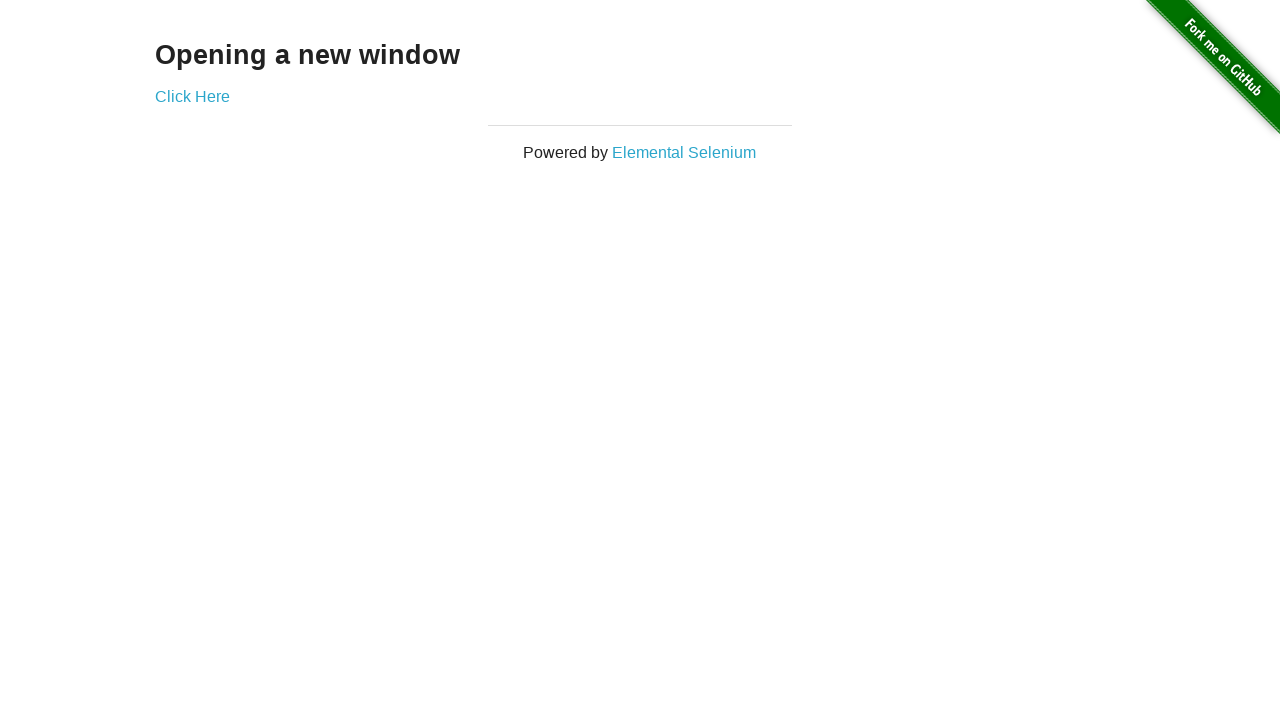

Clicked 'Click Here' link to open new tab at (192, 96) on text=Click Here
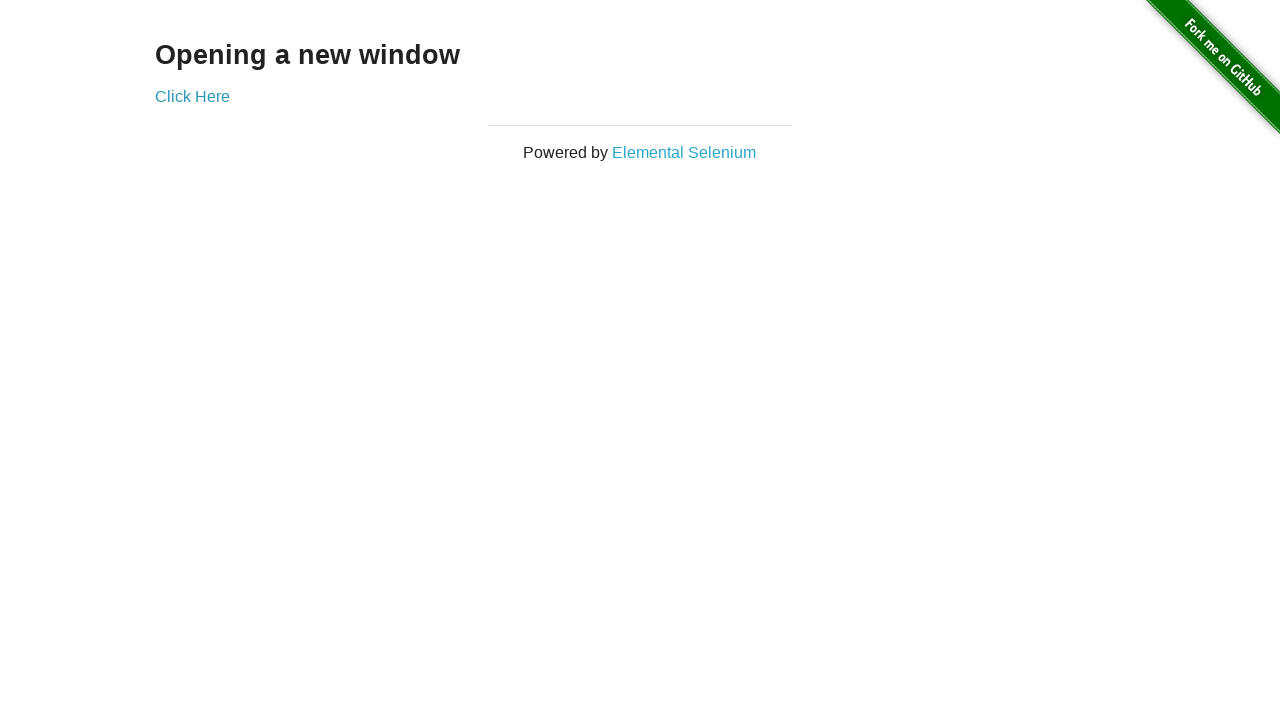

Retrieved new page/tab object
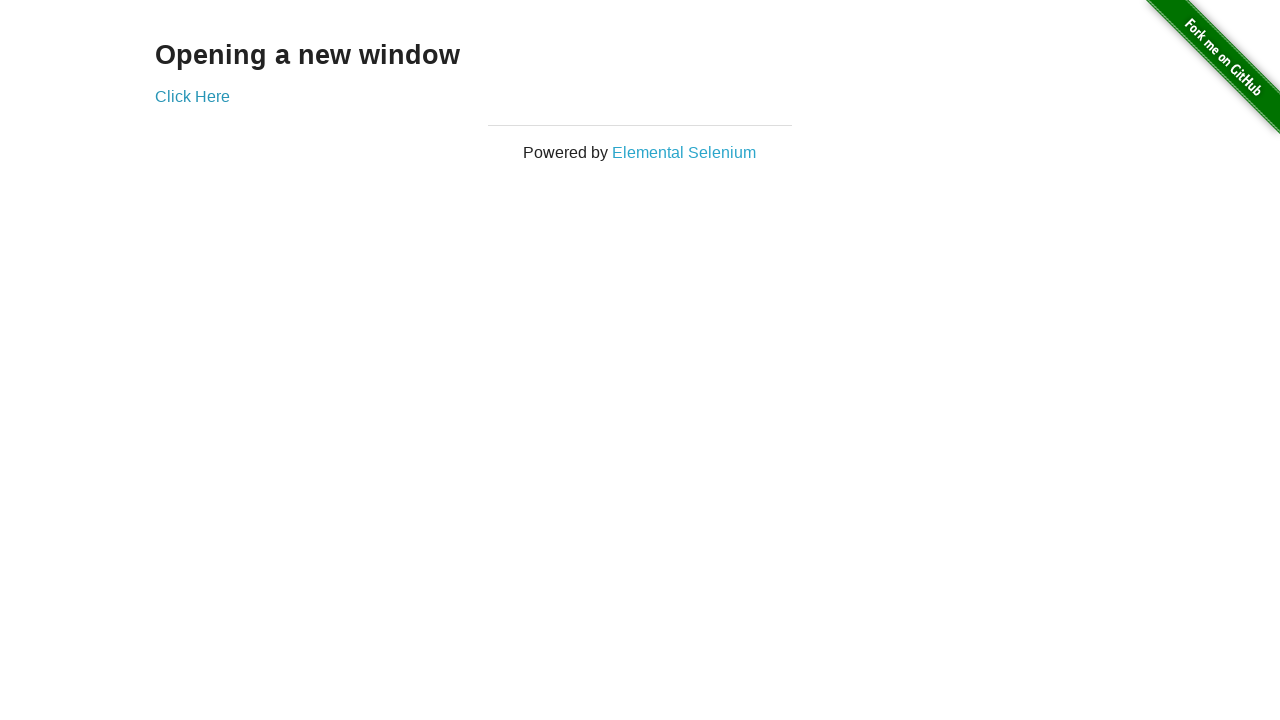

New page loaded successfully
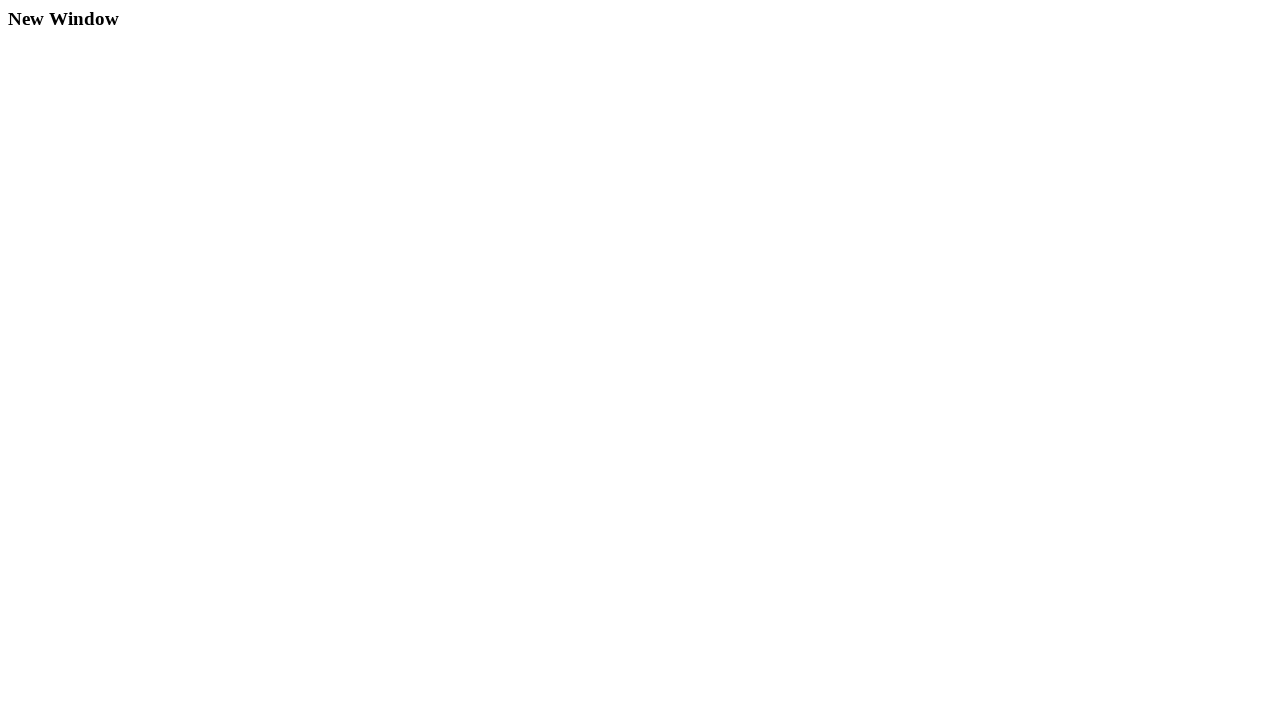

Verified new window title is 'New Window'
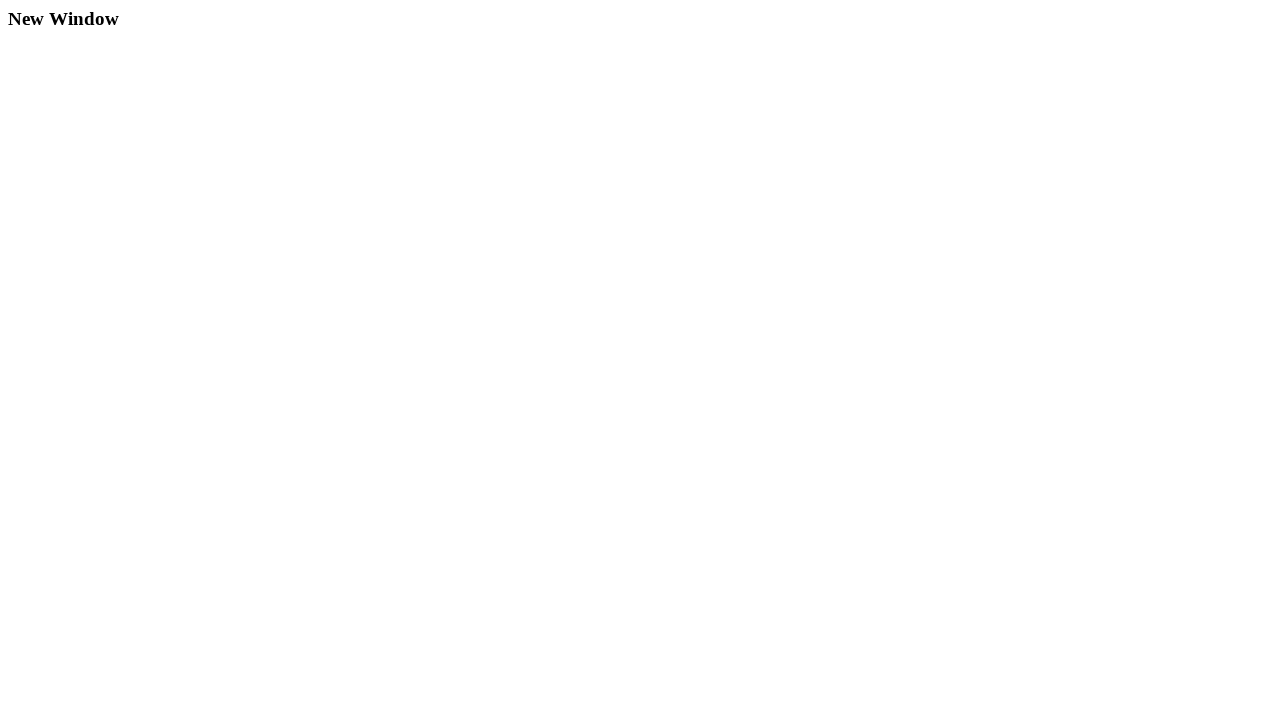

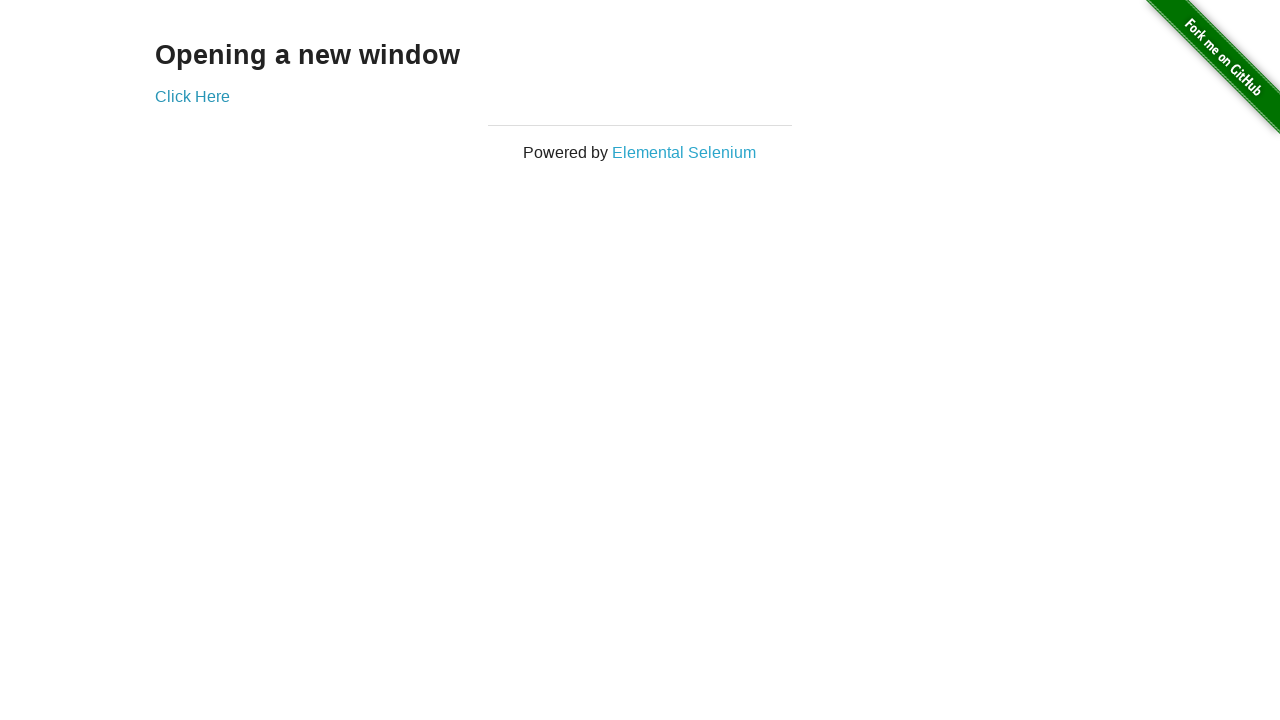